Tests static dropdown selection functionality by selecting options using different methods (by index, visible text, and value)

Starting URL: https://rahulshettyacademy.com/dropdownsPractise/

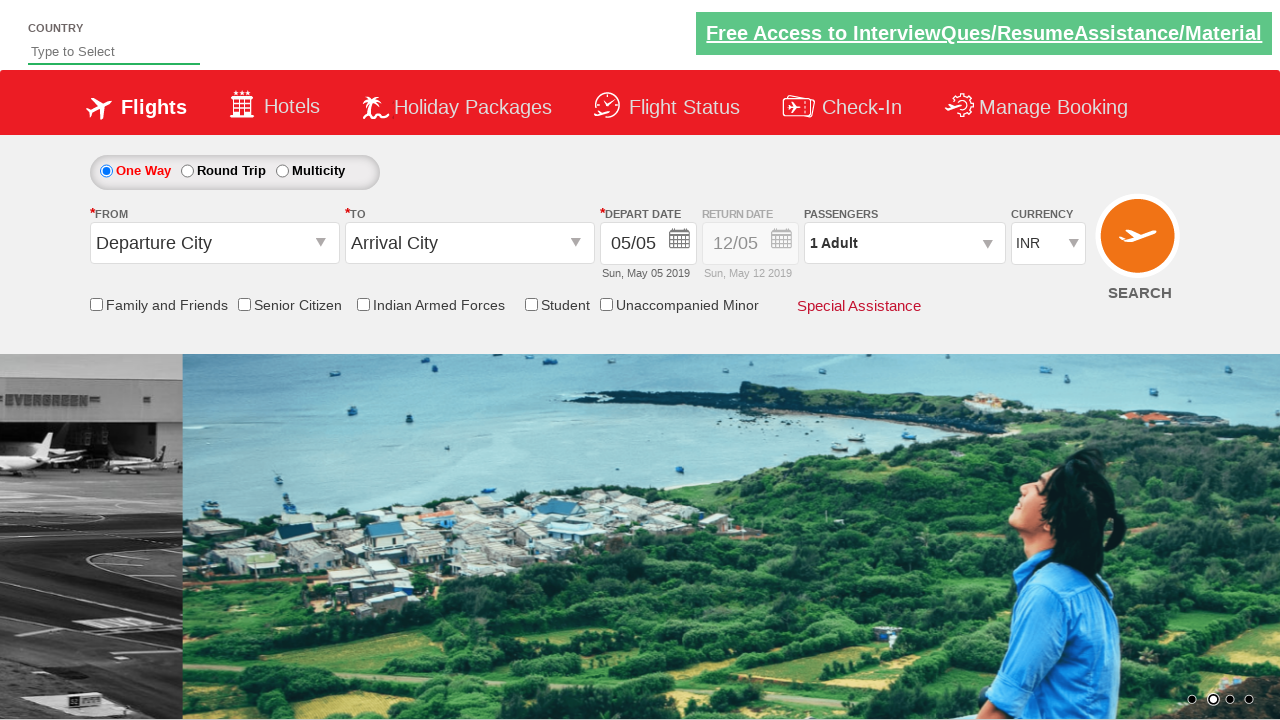

Selected dropdown option by index 3 on select#ctl00_mainContent_DropDownListCurrency
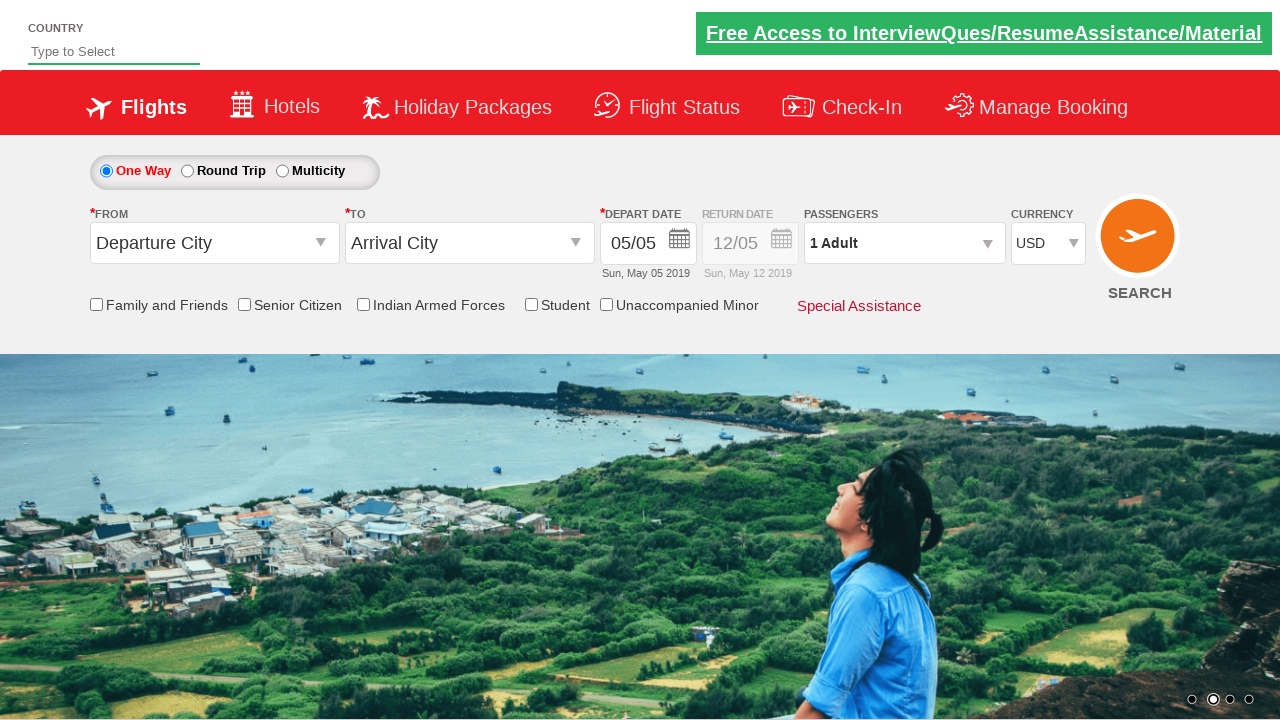

Selected dropdown option by visible text 'AED' on select#ctl00_mainContent_DropDownListCurrency
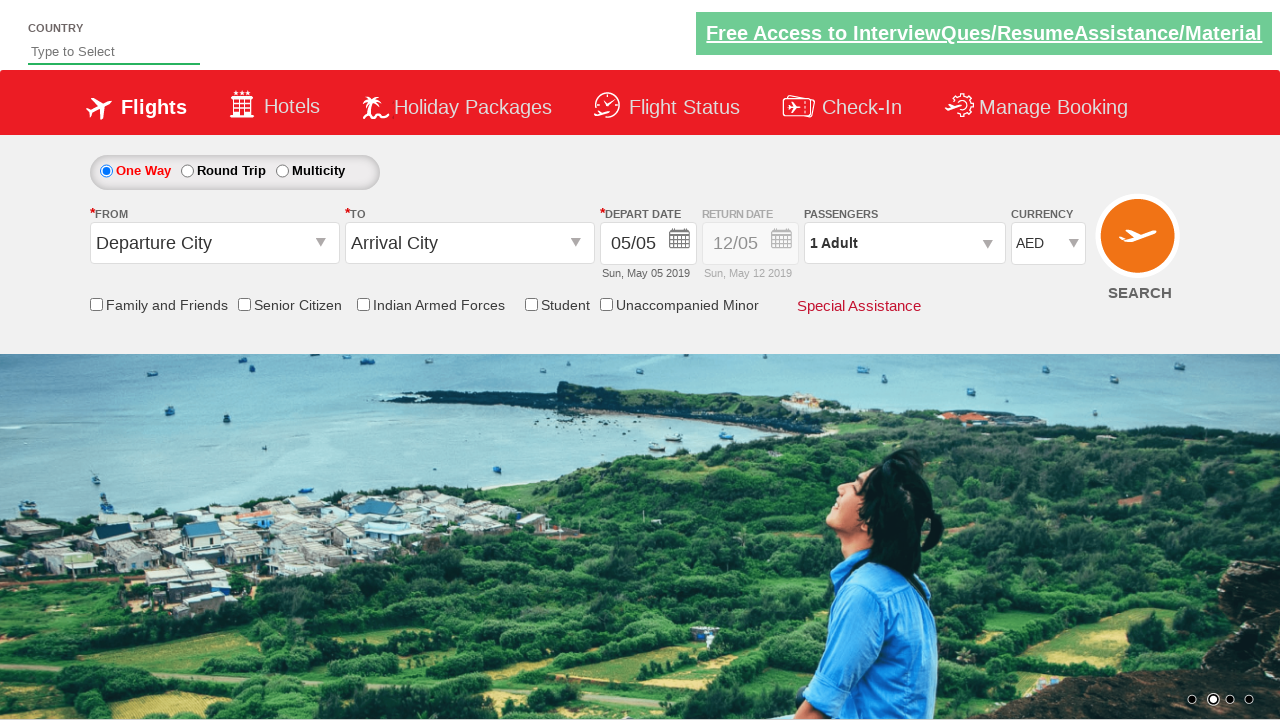

Selected dropdown option by value 'INR' on select#ctl00_mainContent_DropDownListCurrency
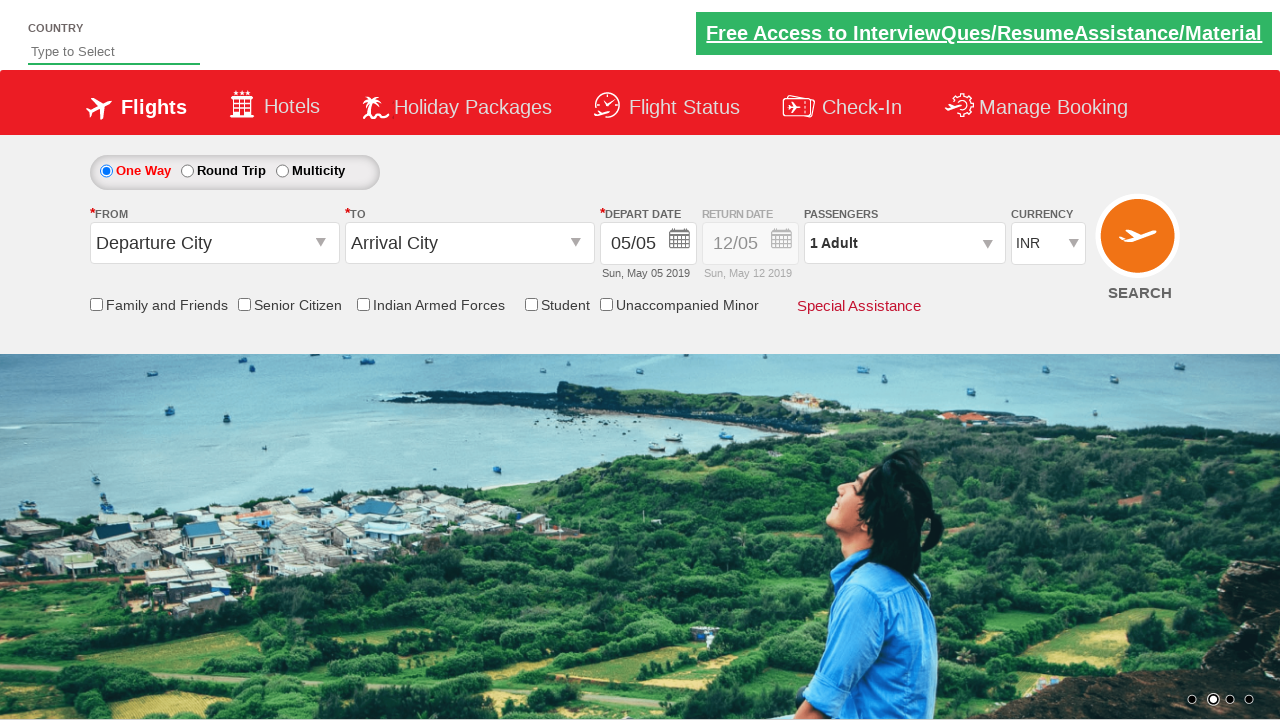

Retrieved selected dropdown value
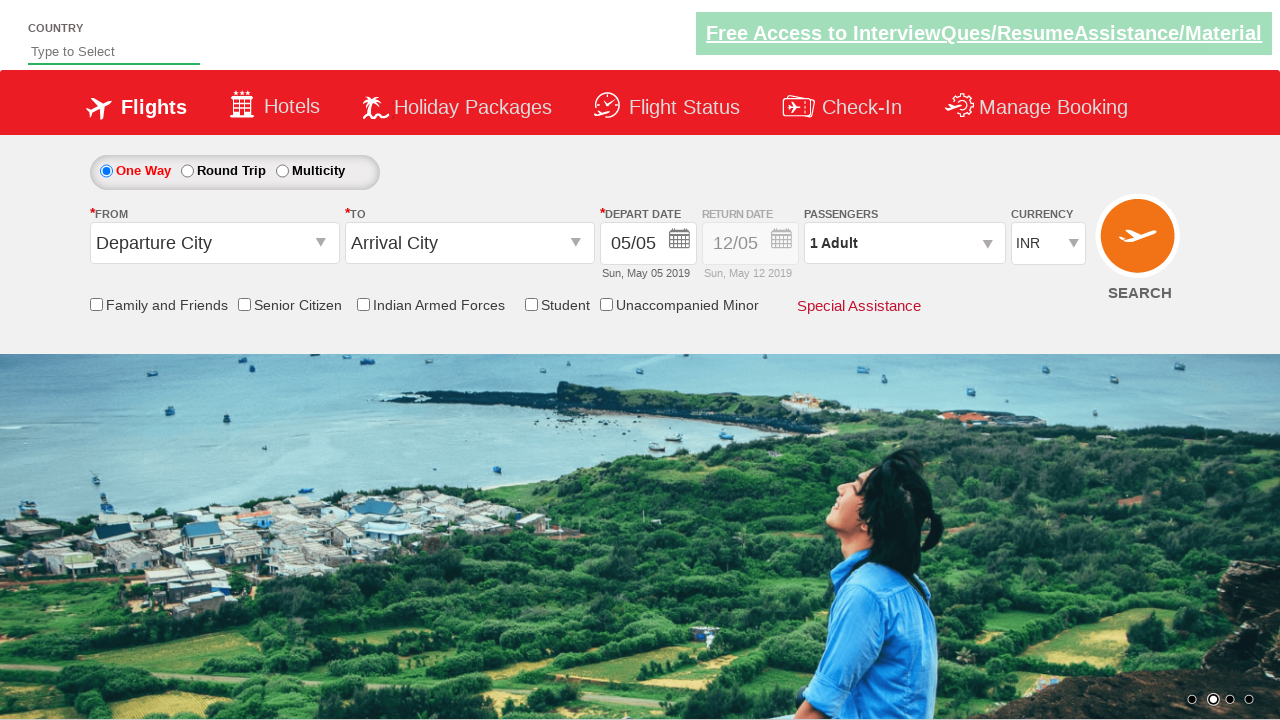

Verified selected value equals 'INR'
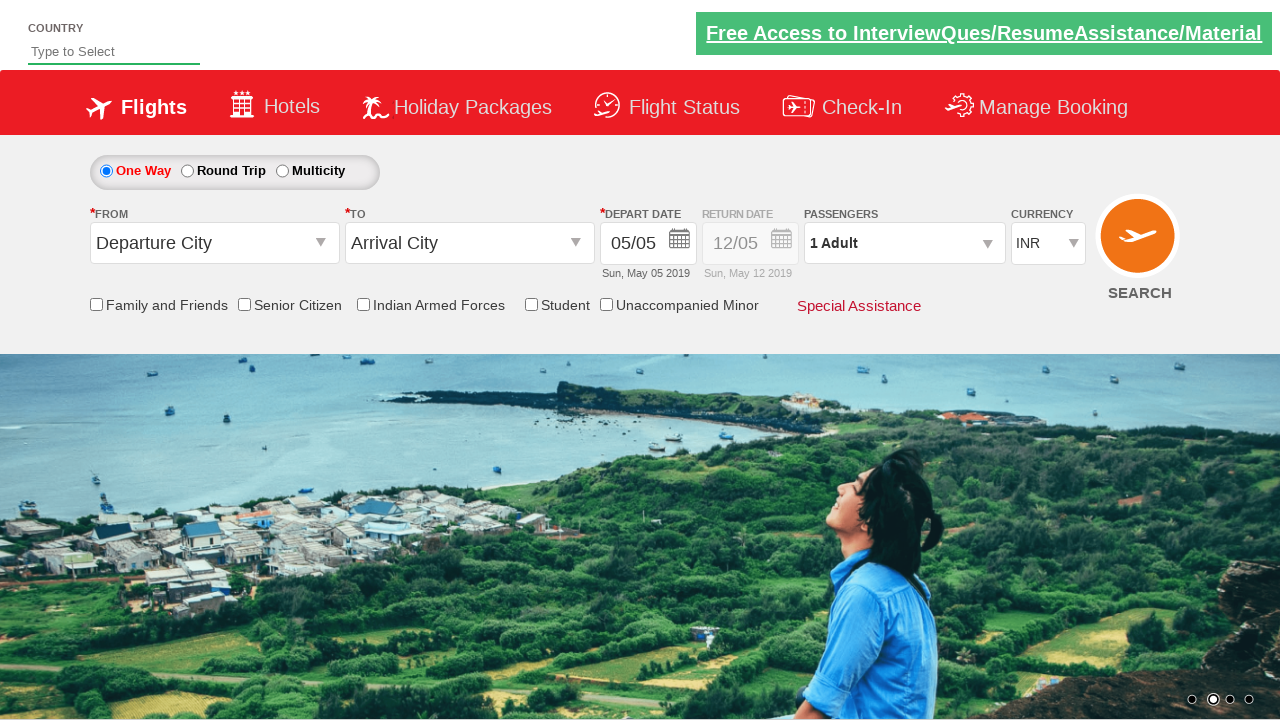

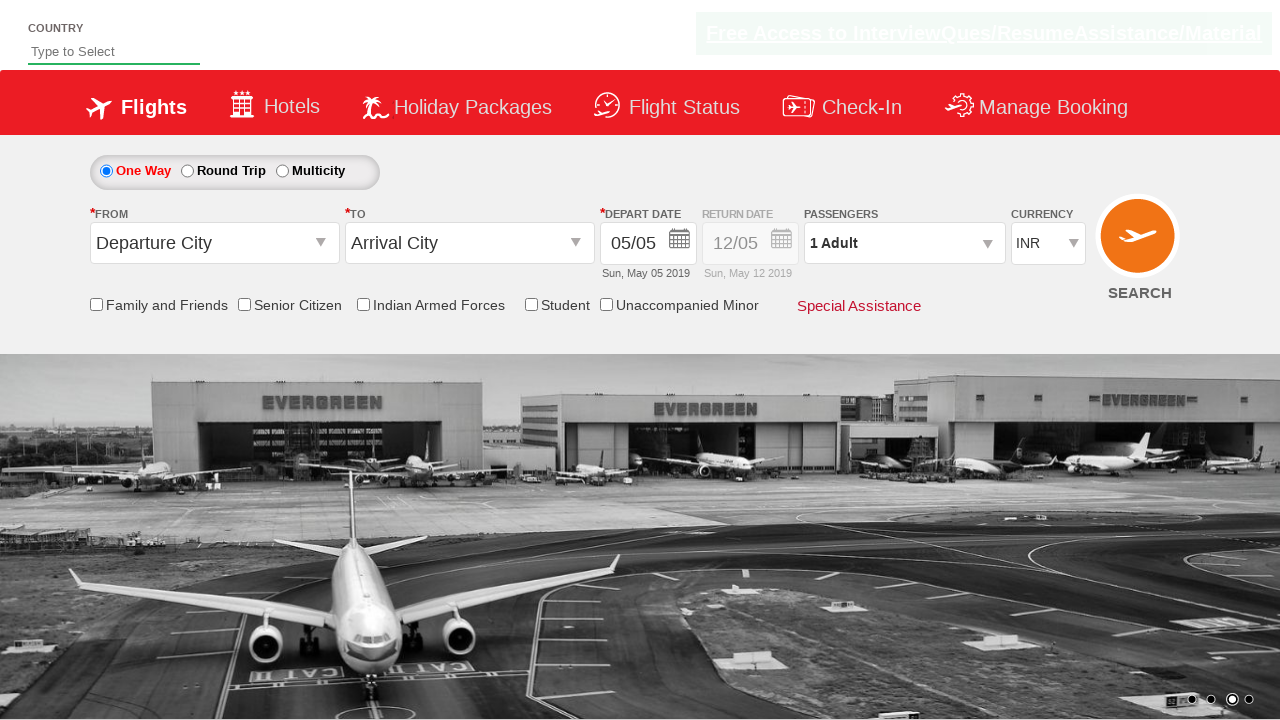